Completes the full flight booking flow by selecting cities, choosing a flight, filling personal information, and submitting the purchase

Starting URL: https://blazedemo.com

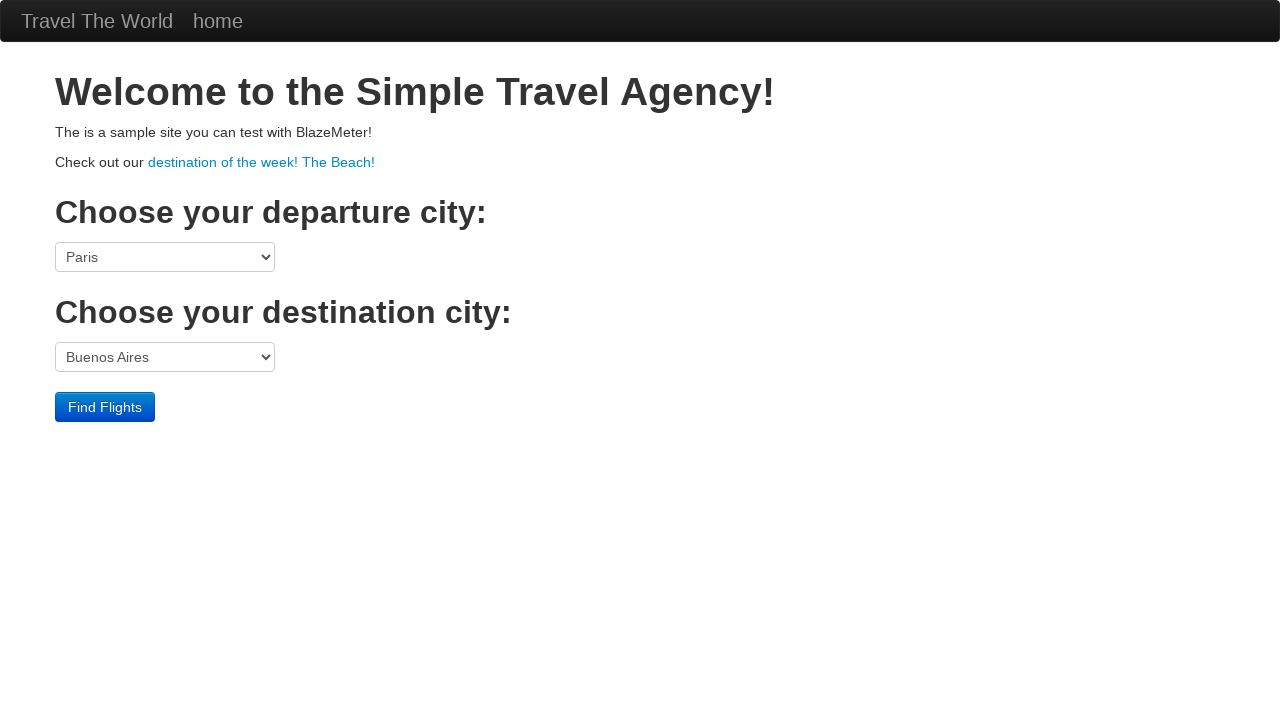

Selected Paris as departure city on select[name='fromPort']
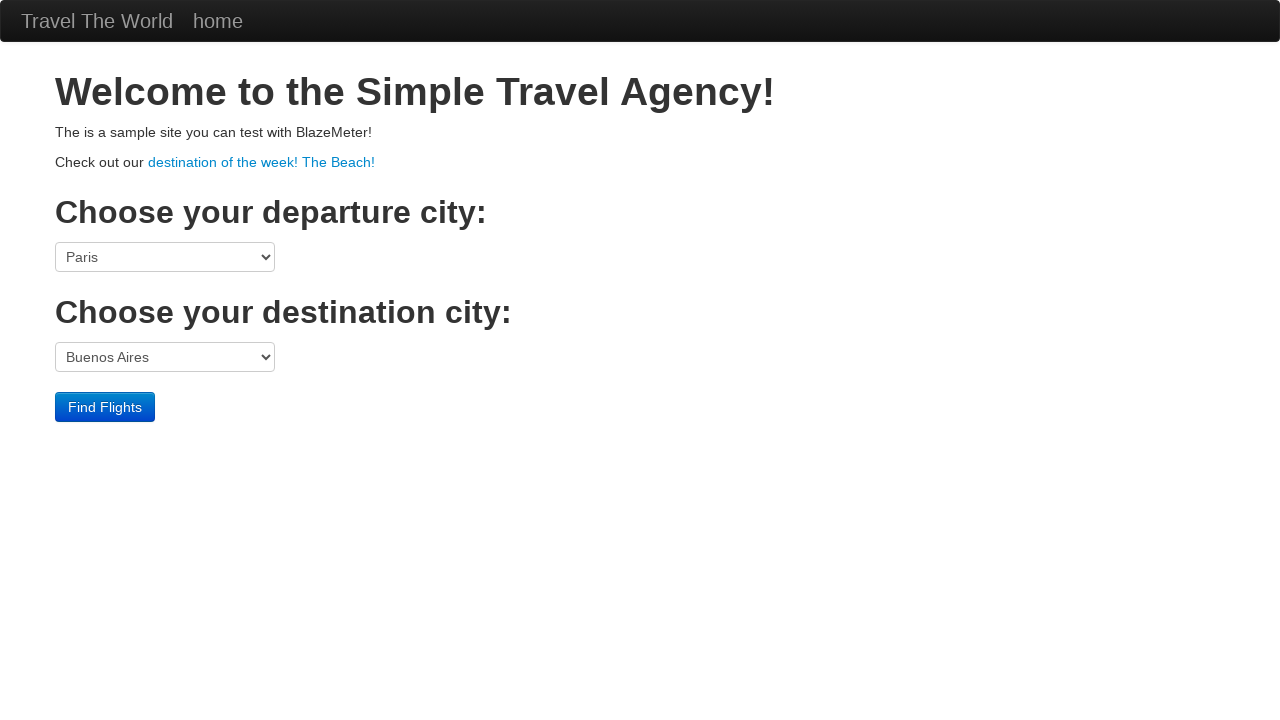

Selected Rome as destination city on select[name='toPort']
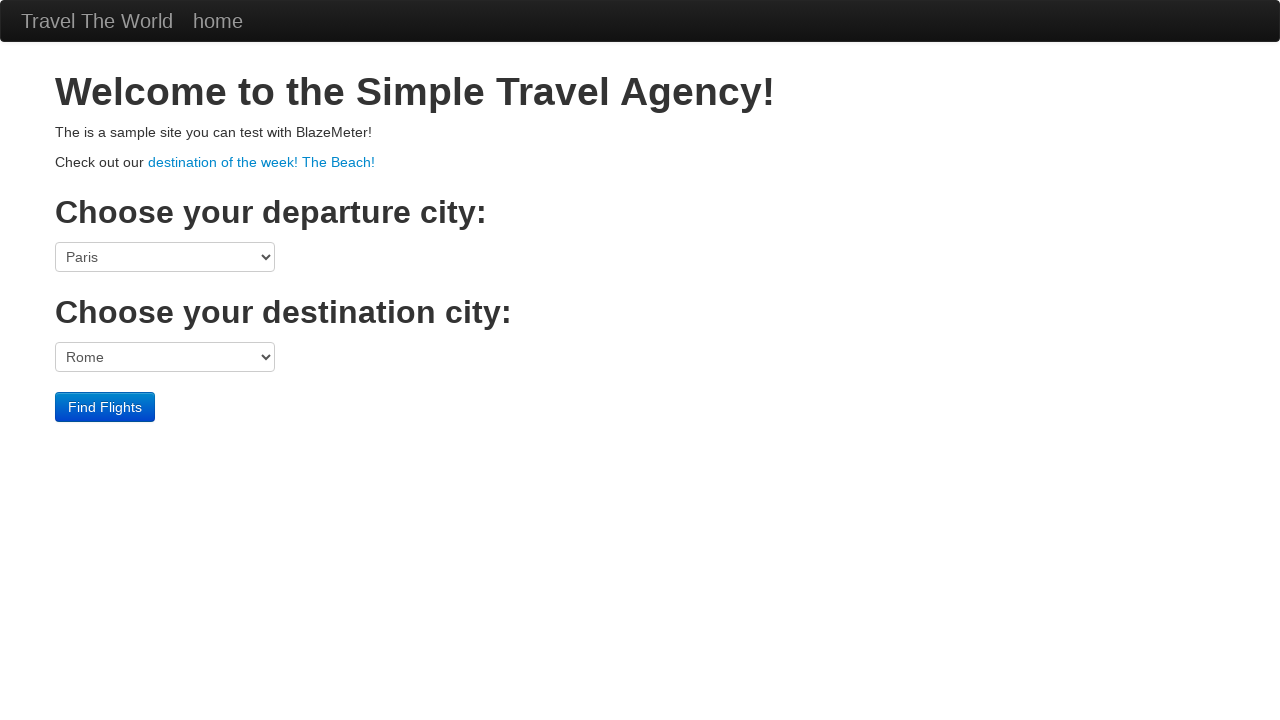

Clicked Find Flights button at (105, 407) on input[type='submit']
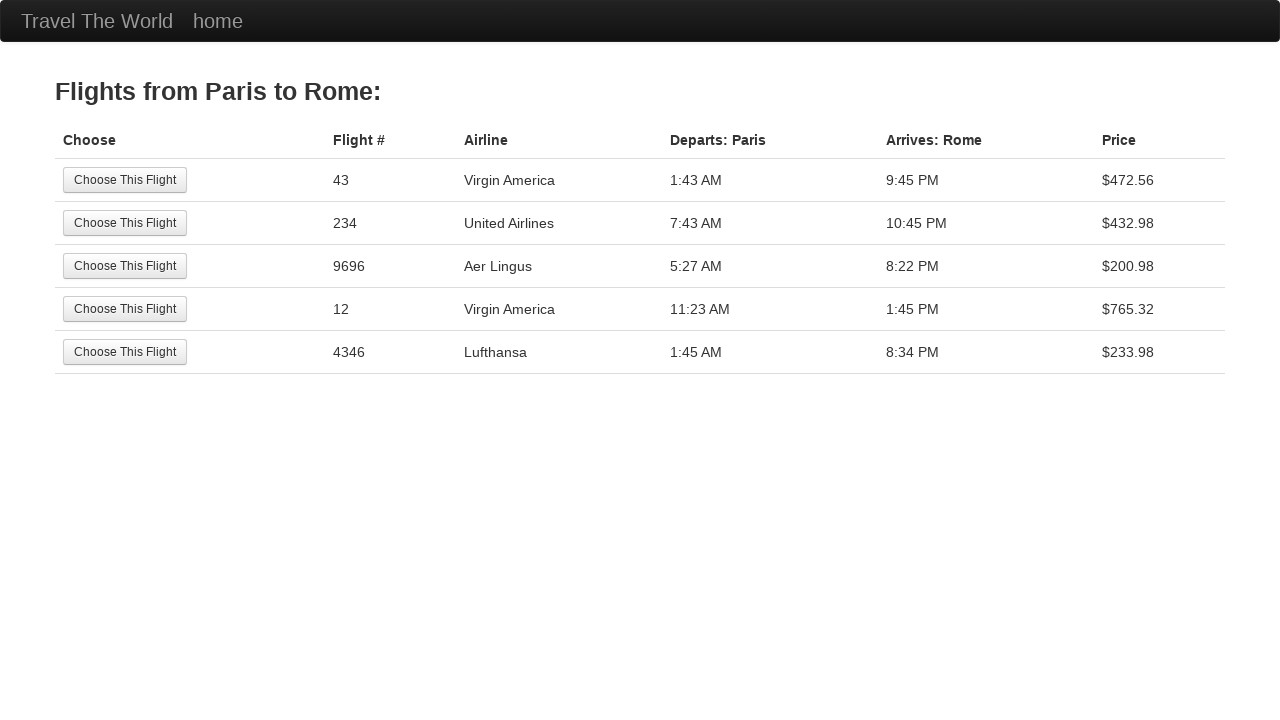

Clicked Choose This Flight button at (125, 180) on input[value='Choose This Flight']
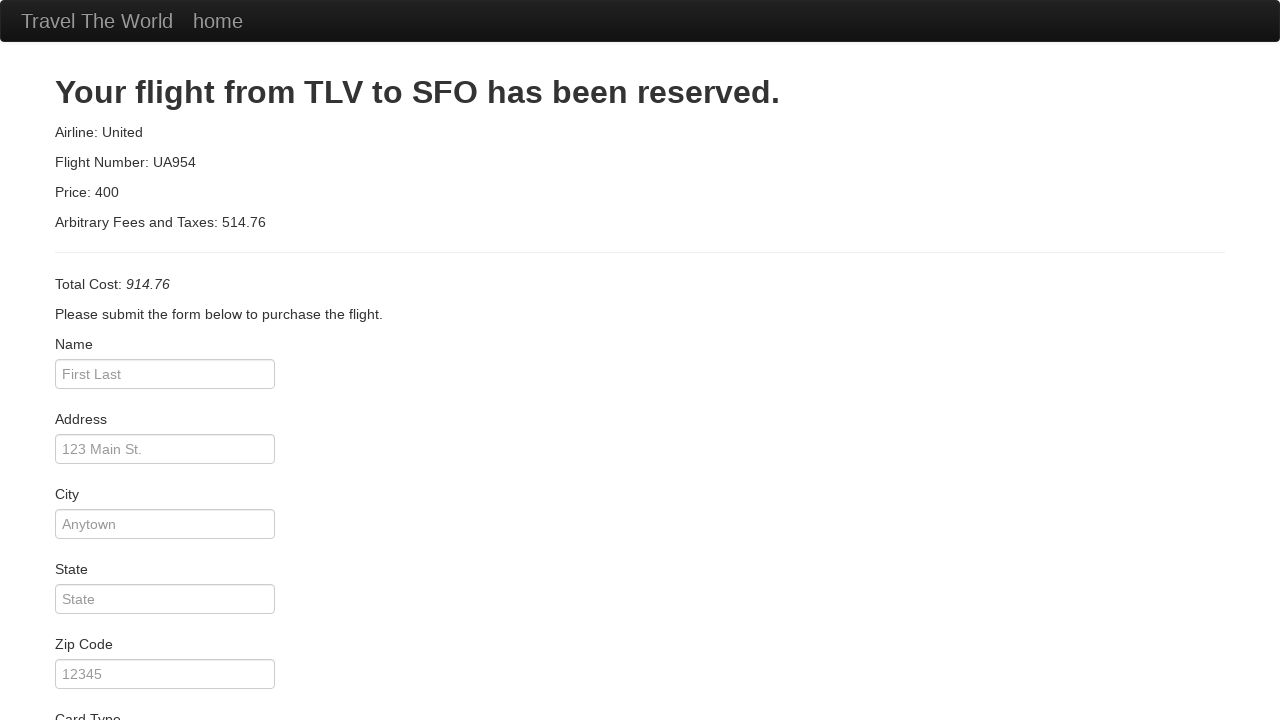

Filled passenger name as 'Tron Ho' on input[name='inputName']
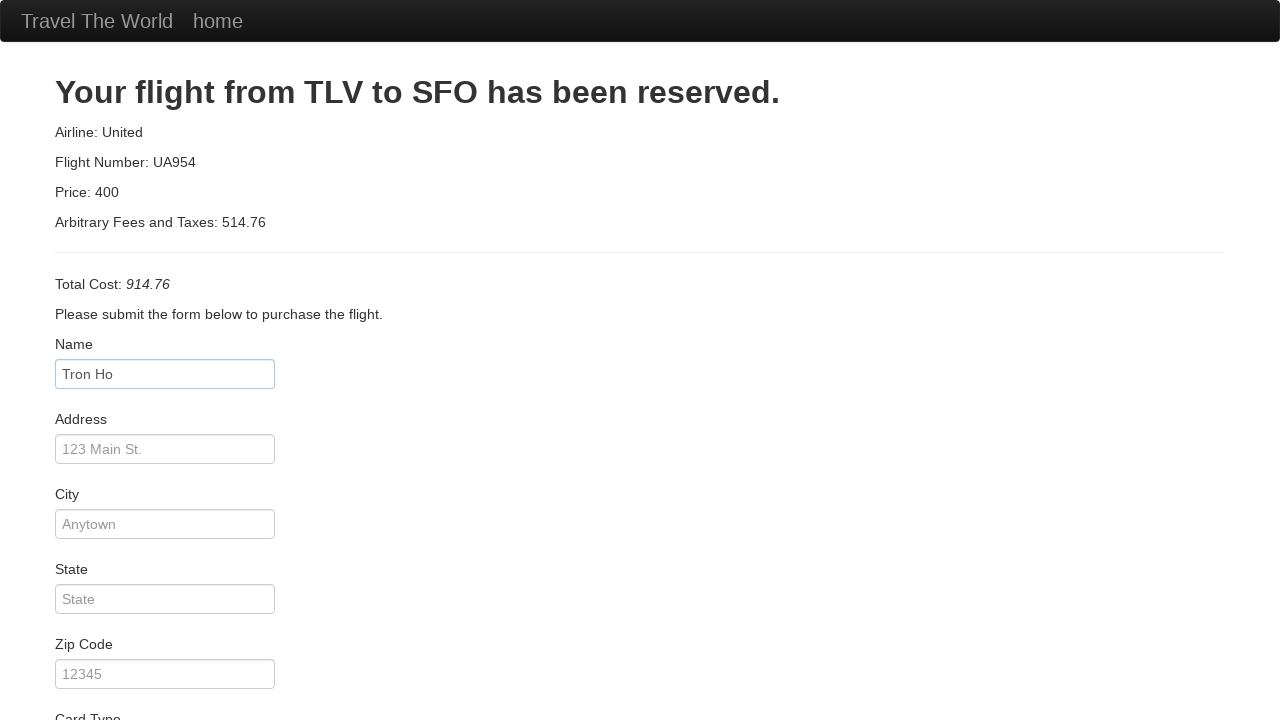

Filled address as '364 Cong Hoa' on input[name='address']
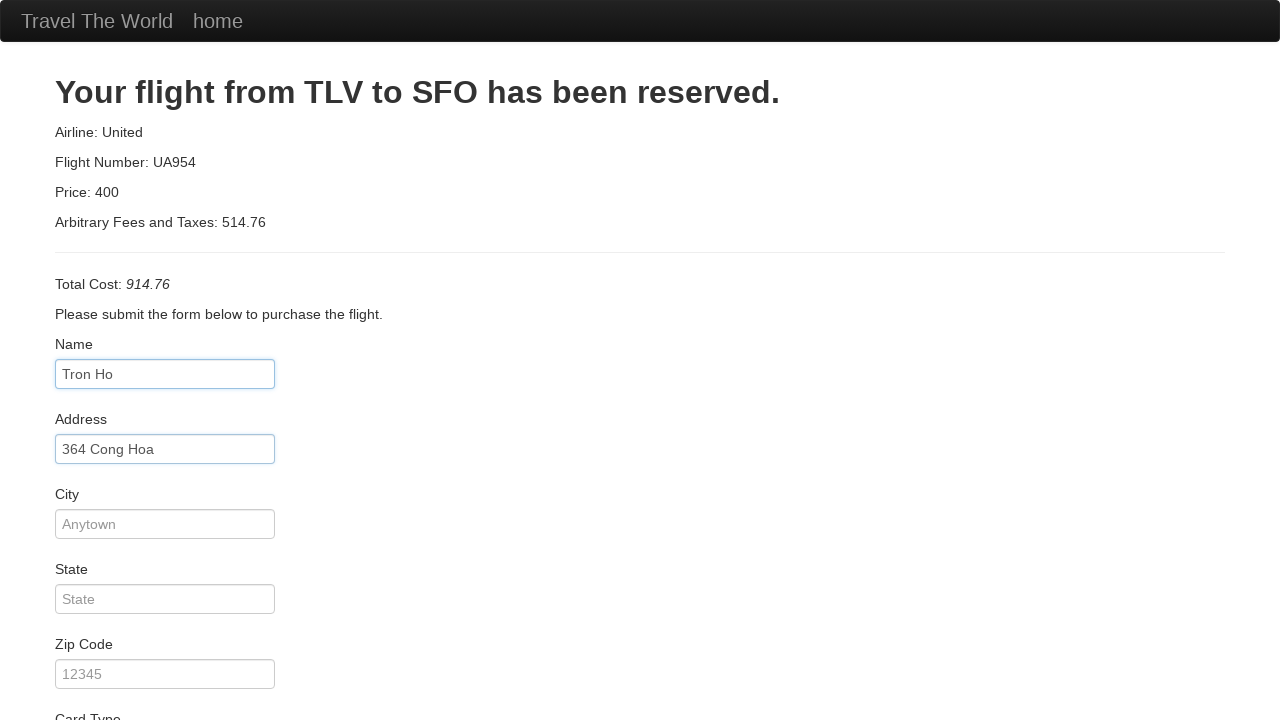

Selected Visa as card type on select[name='cardType']
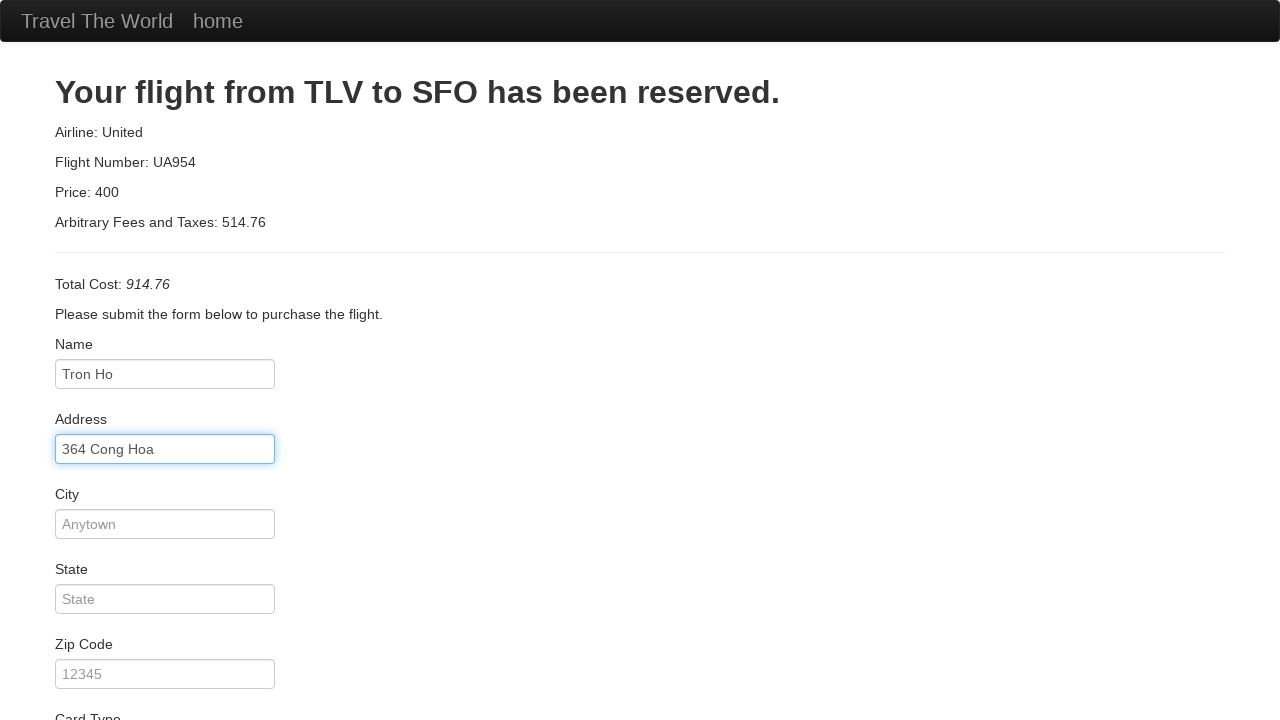

Checked Remember Me checkbox at (62, 656) on input[name='rememberMe']
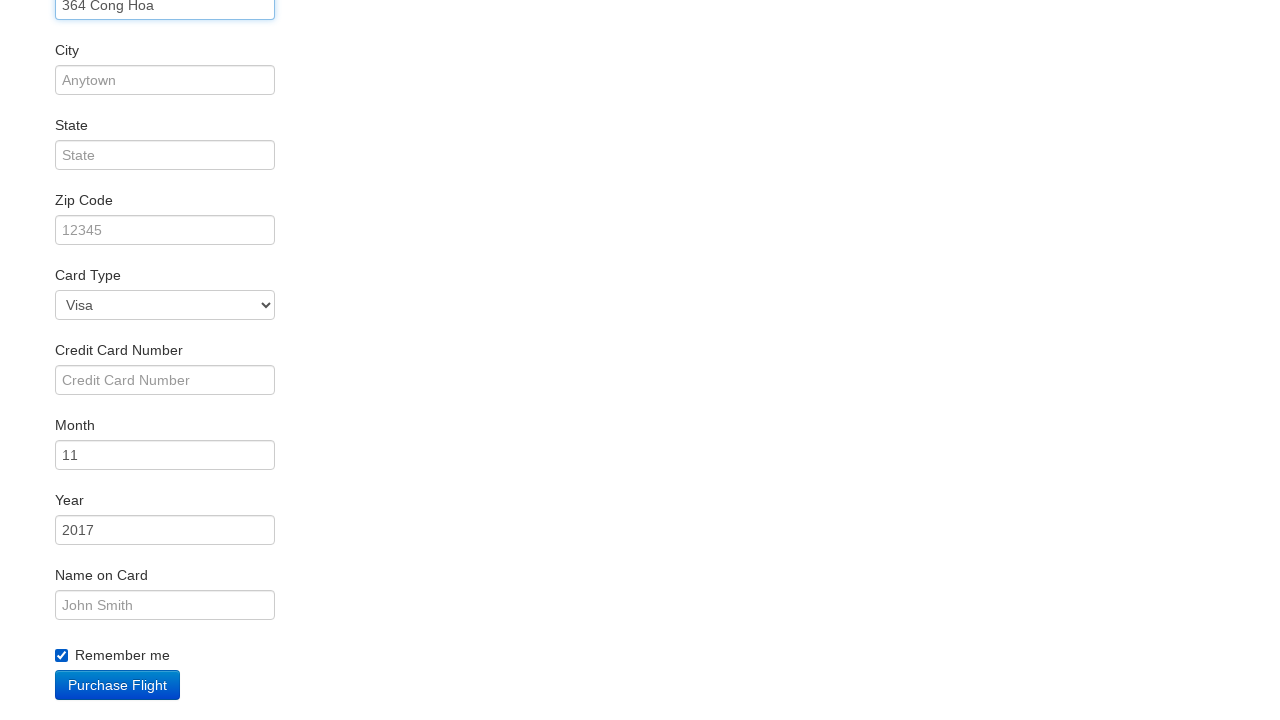

Clicked Purchase Flight button at (118, 685) on input[value='Purchase Flight']
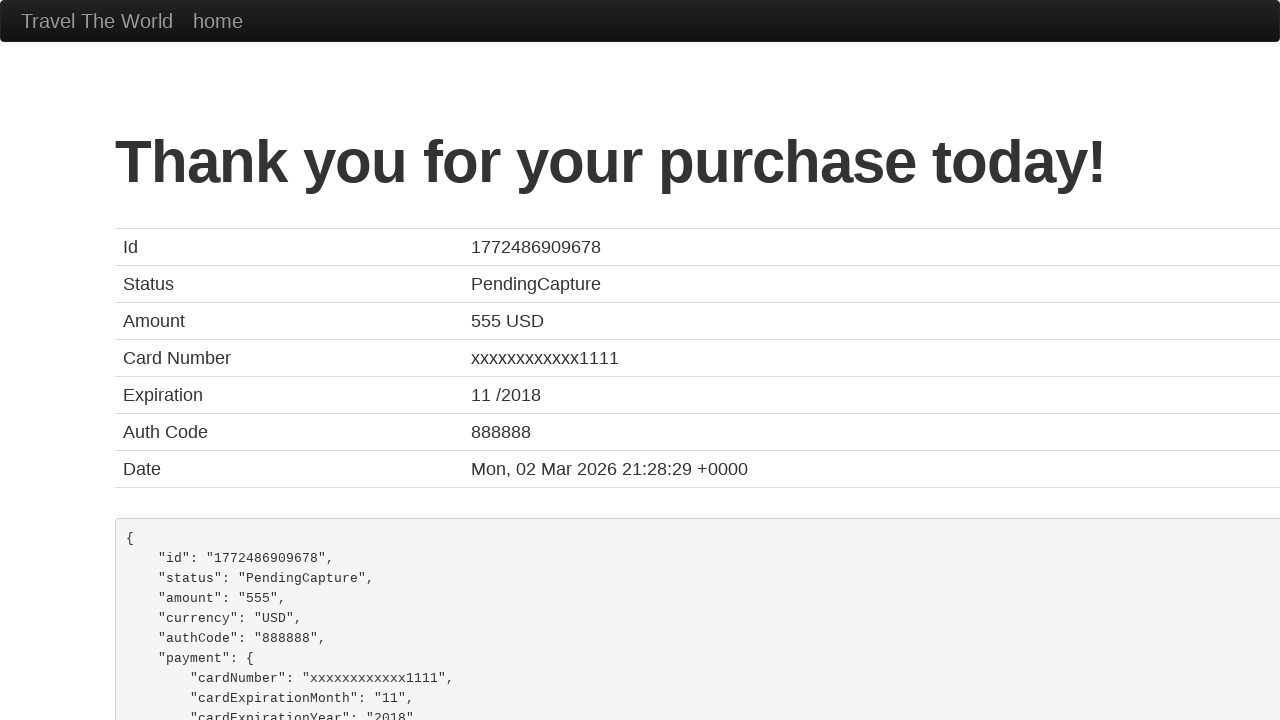

Confirmation page loaded successfully
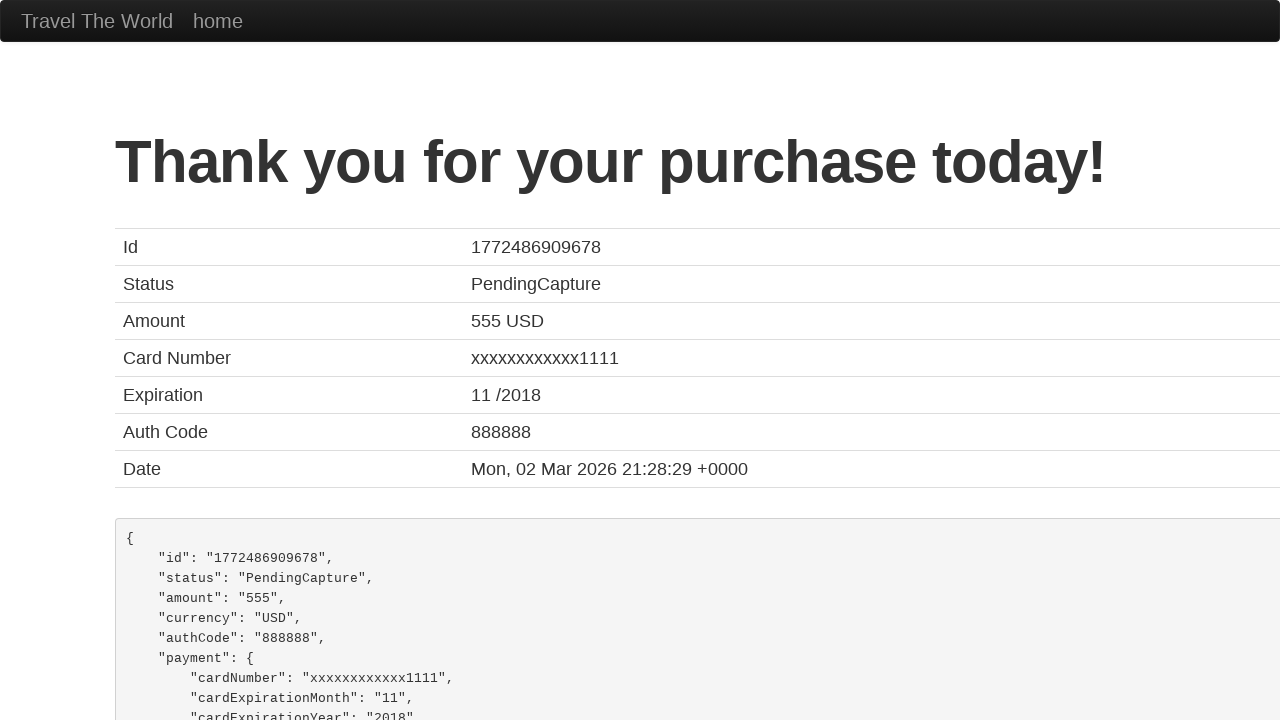

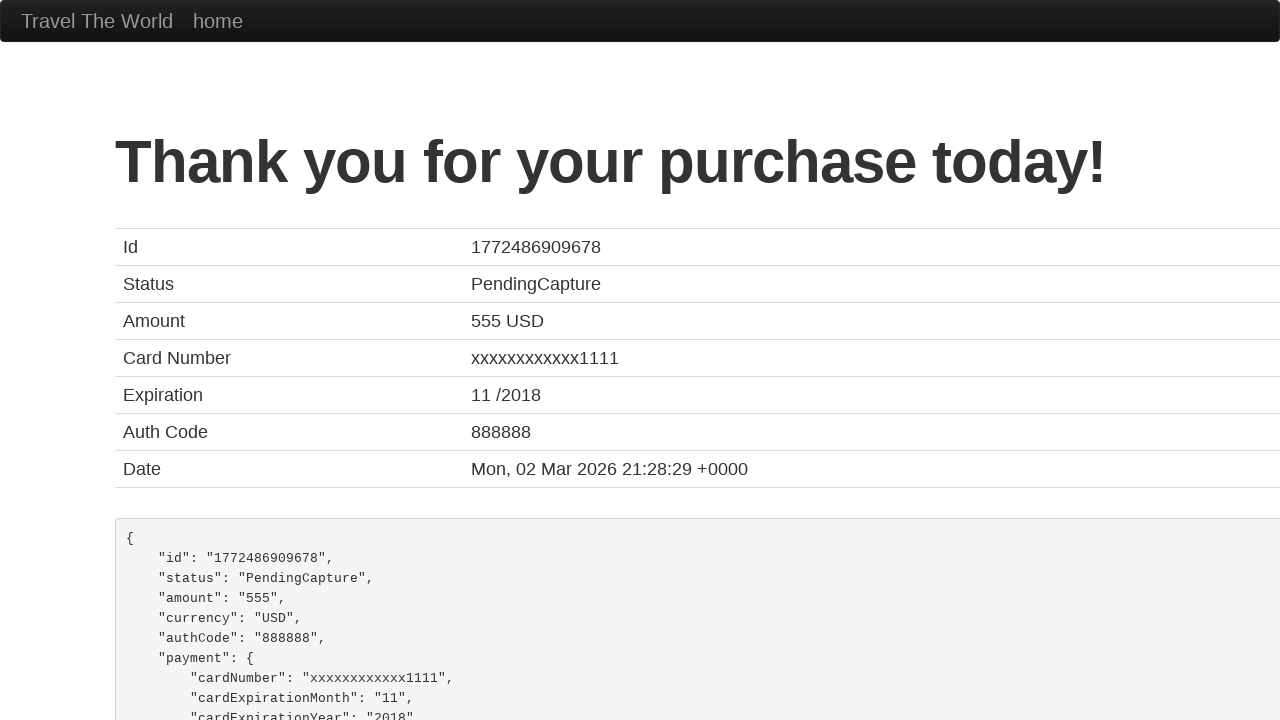